Tests JavaScript confirm alert handling by clicking a button that triggers a confirm dialog and then dismissing the alert

Starting URL: https://the-internet.herokuapp.com/javascript_alerts

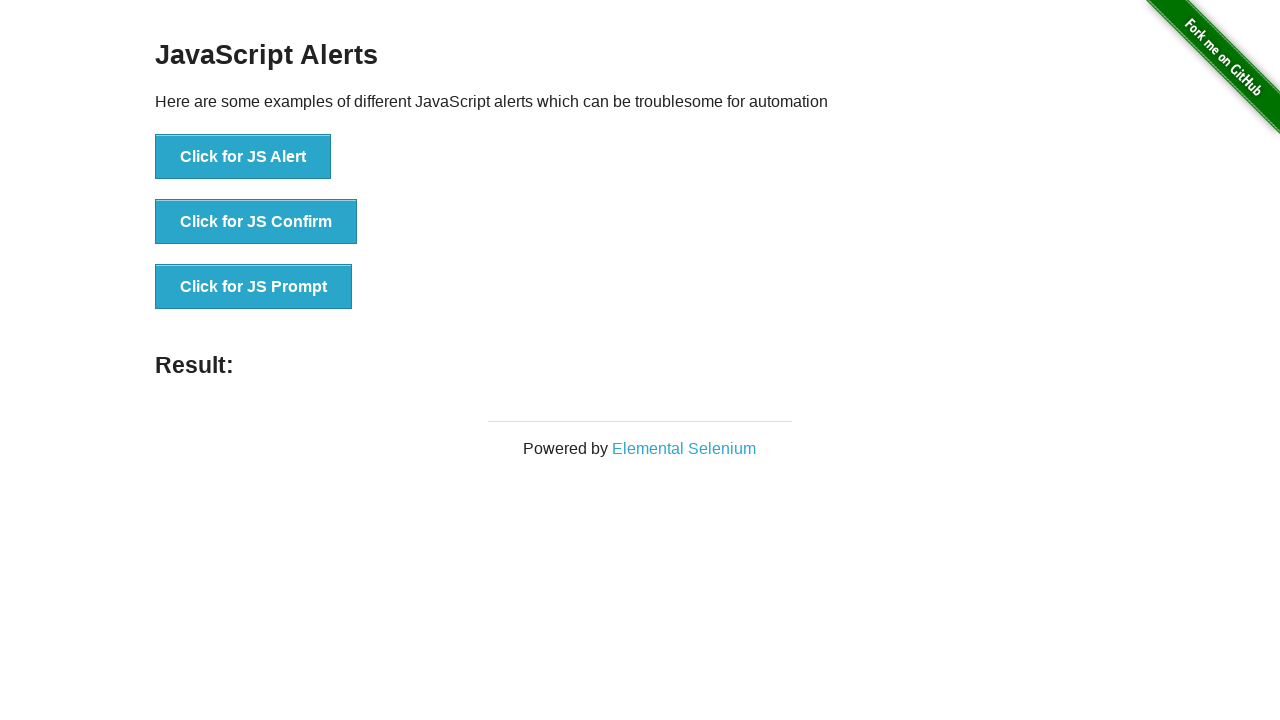

Set up dialog handler to dismiss confirm dialogs
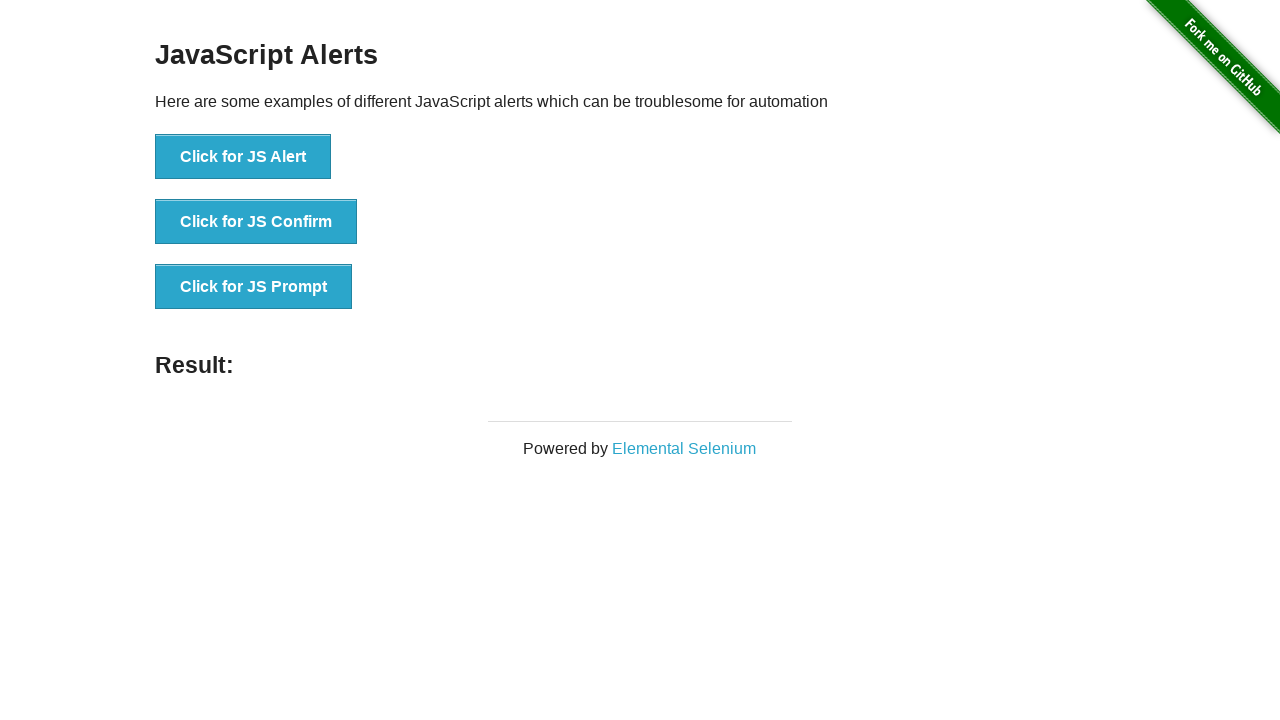

Clicked button to trigger JavaScript confirm alert at (256, 222) on xpath=//button[@onclick='jsConfirm()']
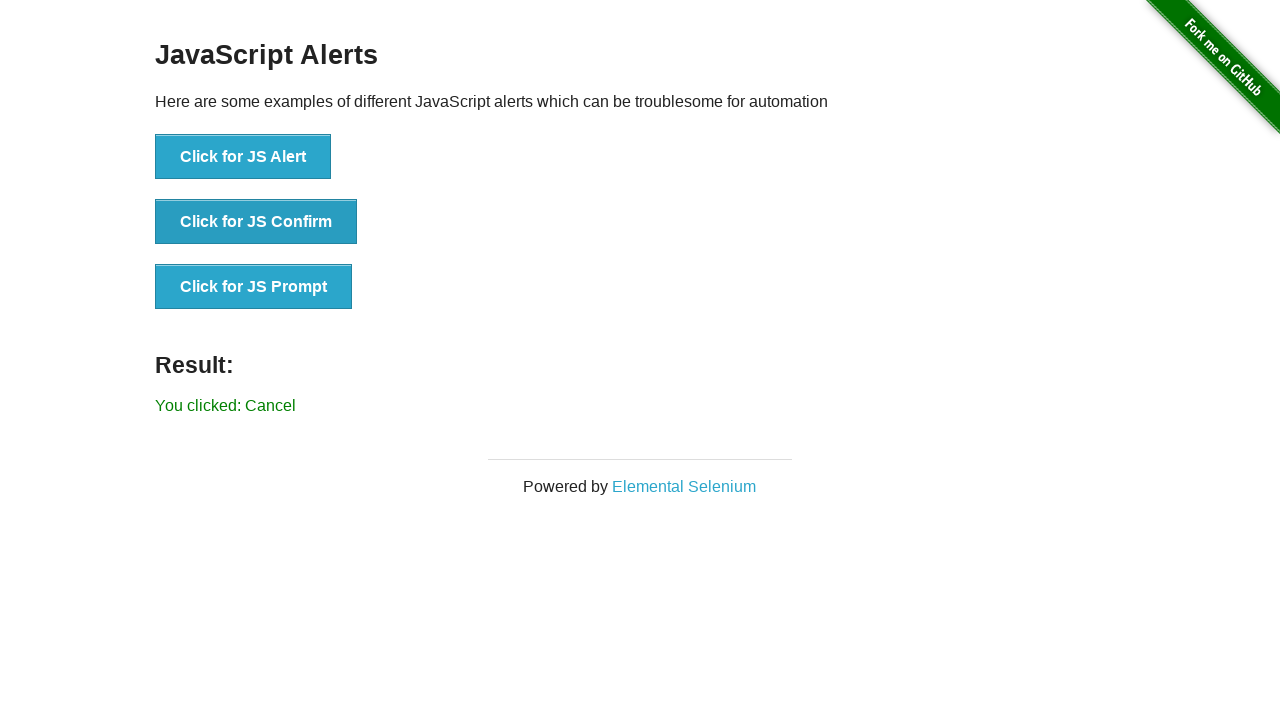

Waited for result element to be displayed after dismissing confirm dialog
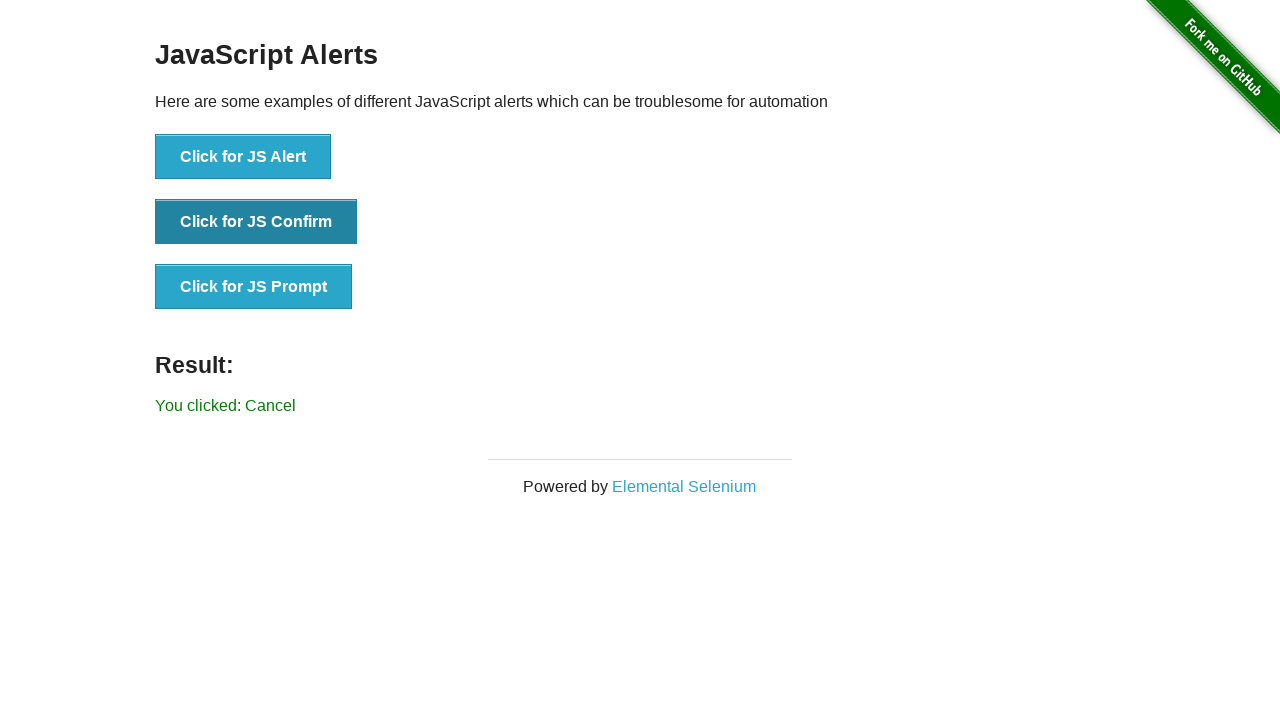

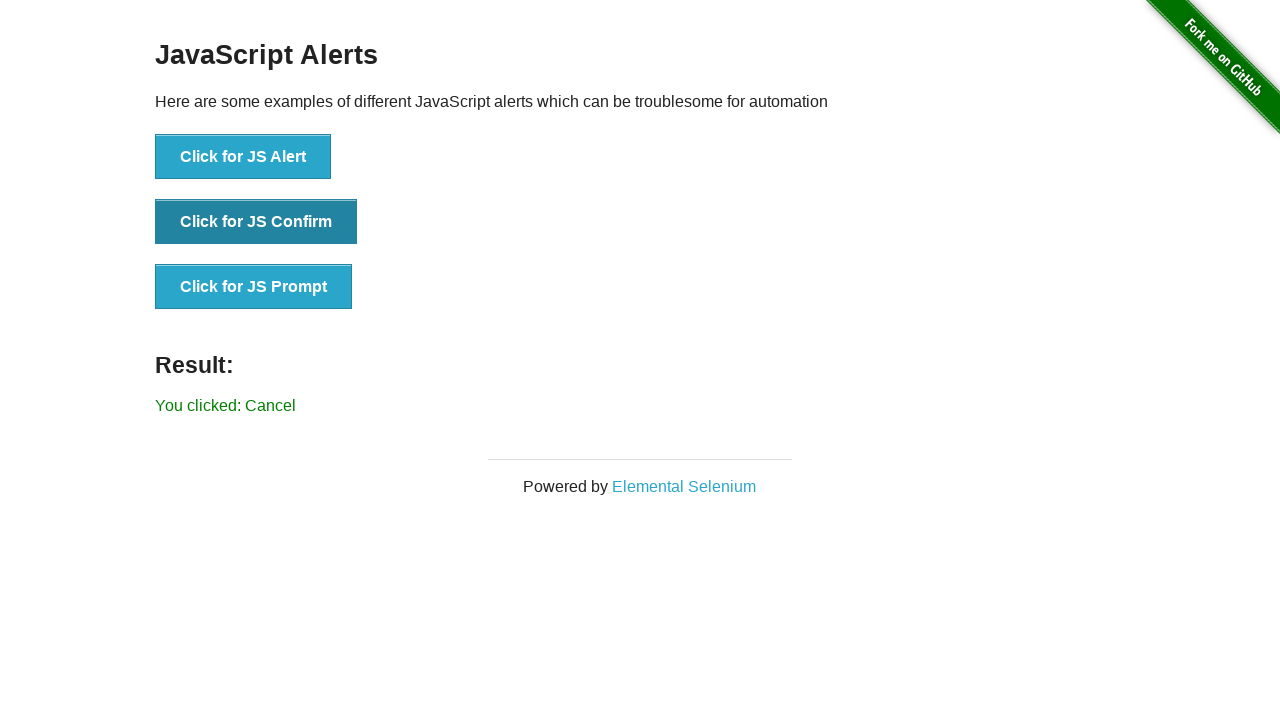